Verifies that the "Log In" button on the NextBaseCRM login page displays the correct text by checking its value attribute

Starting URL: https://login1.nextbasecrm.com/

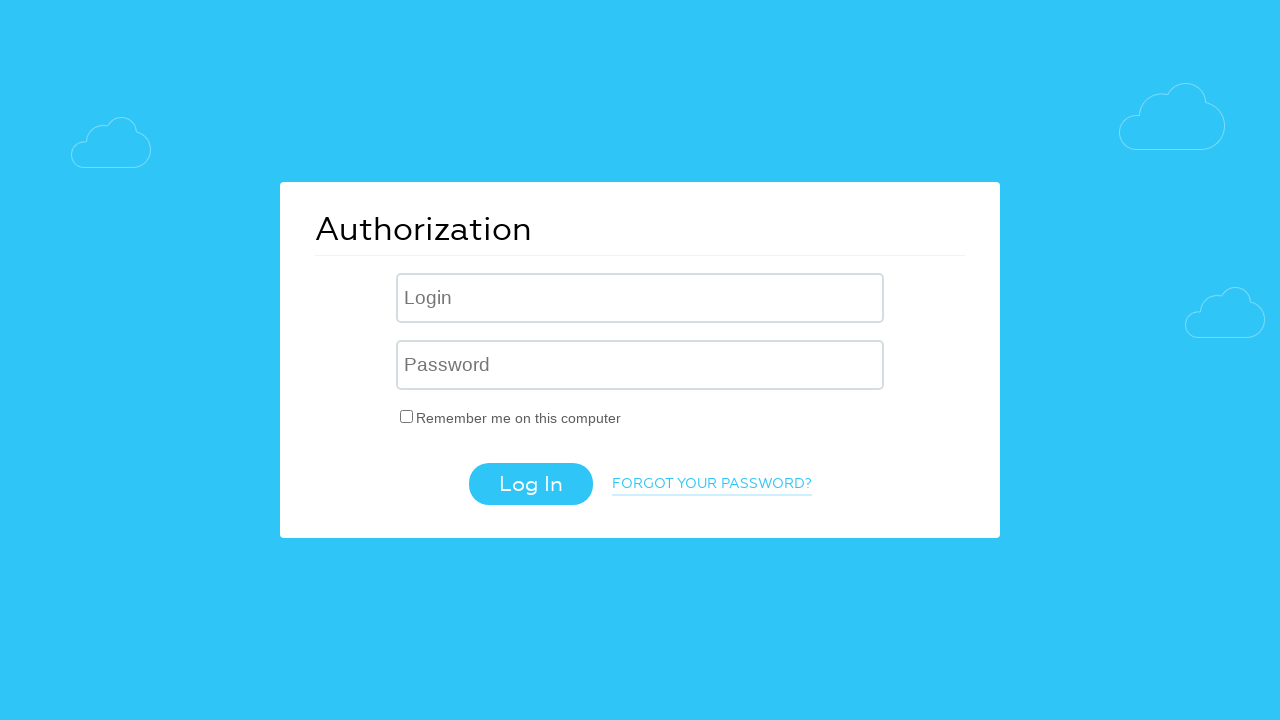

Waited for Log In button to become visible
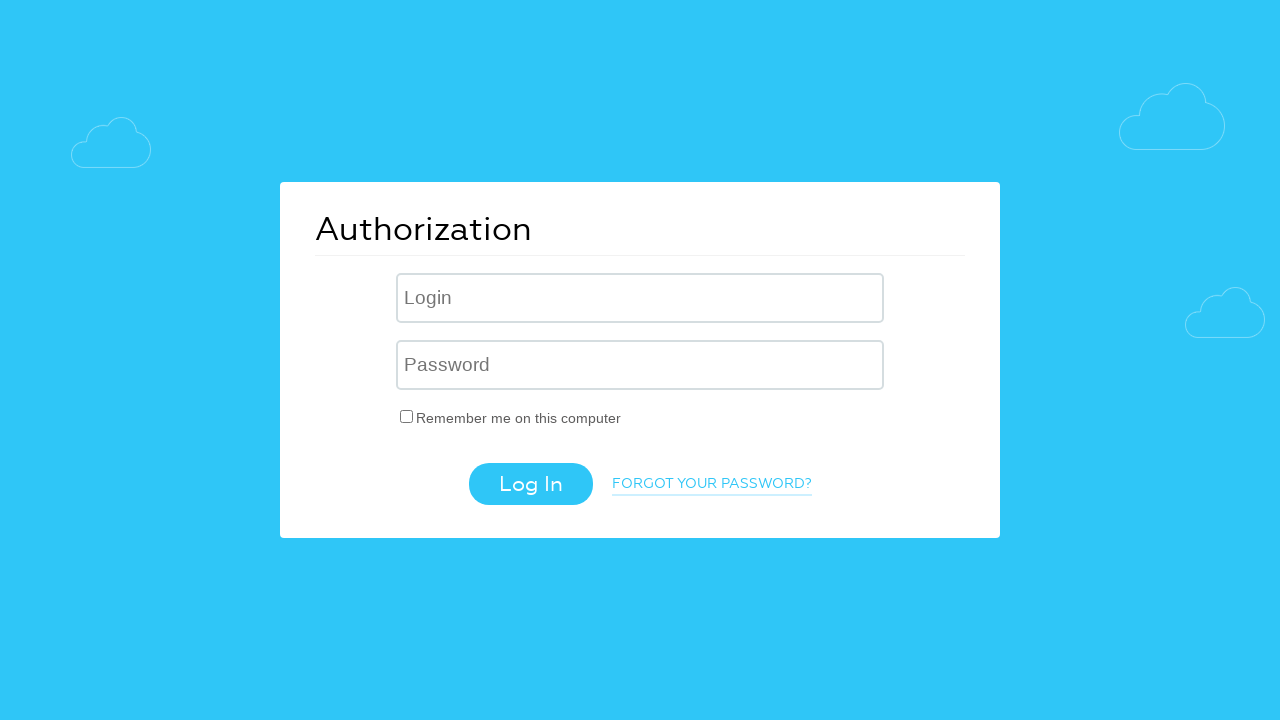

Retrieved value attribute from Log In button
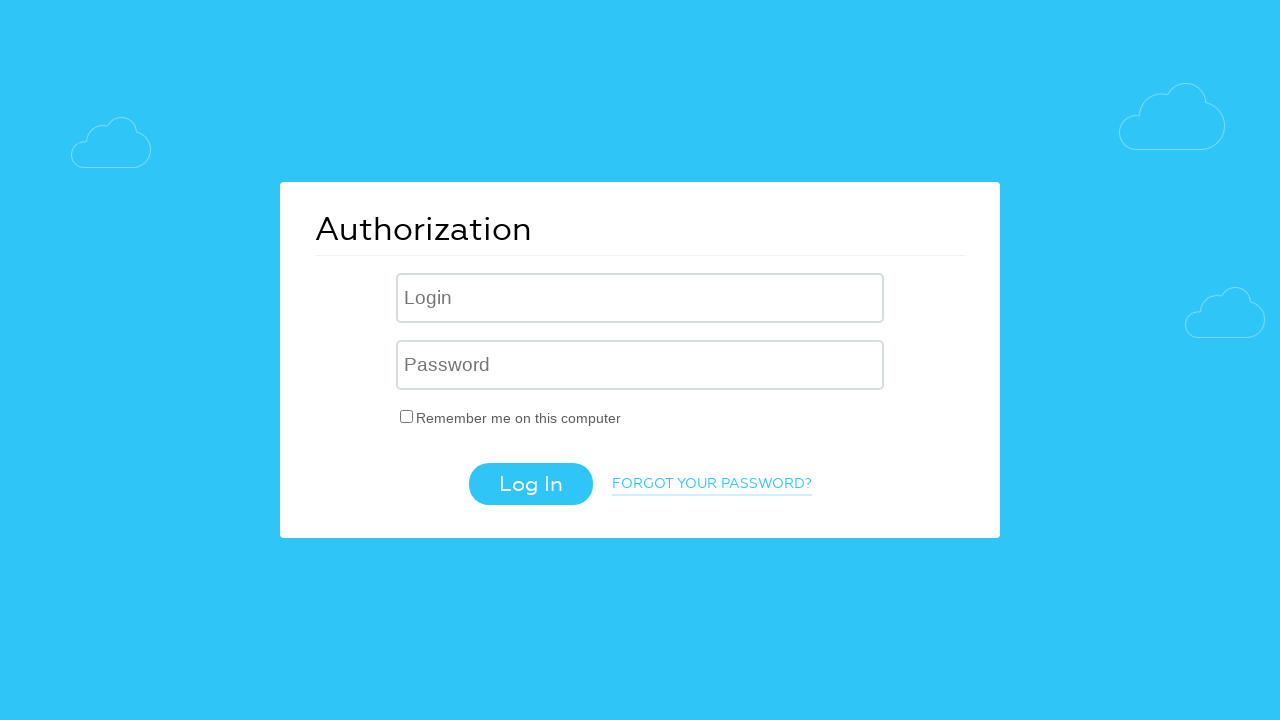

Asserted Log In button text matches expected value: 'Log In'
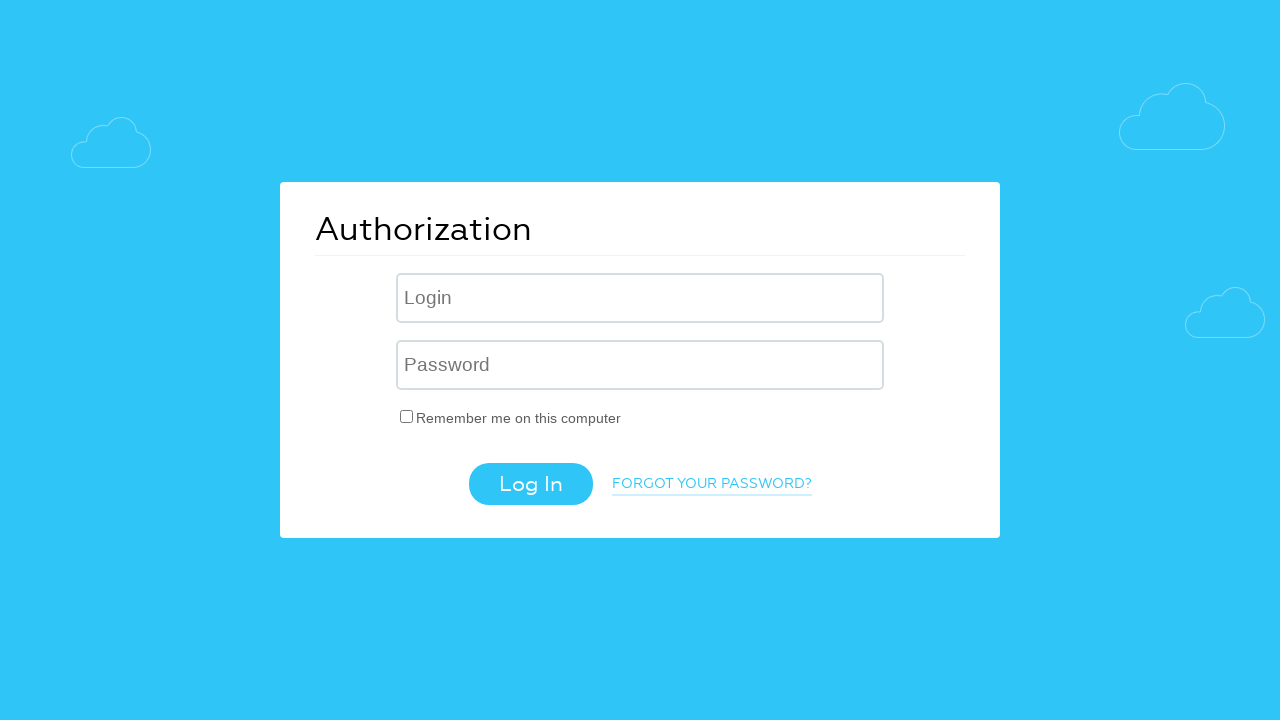

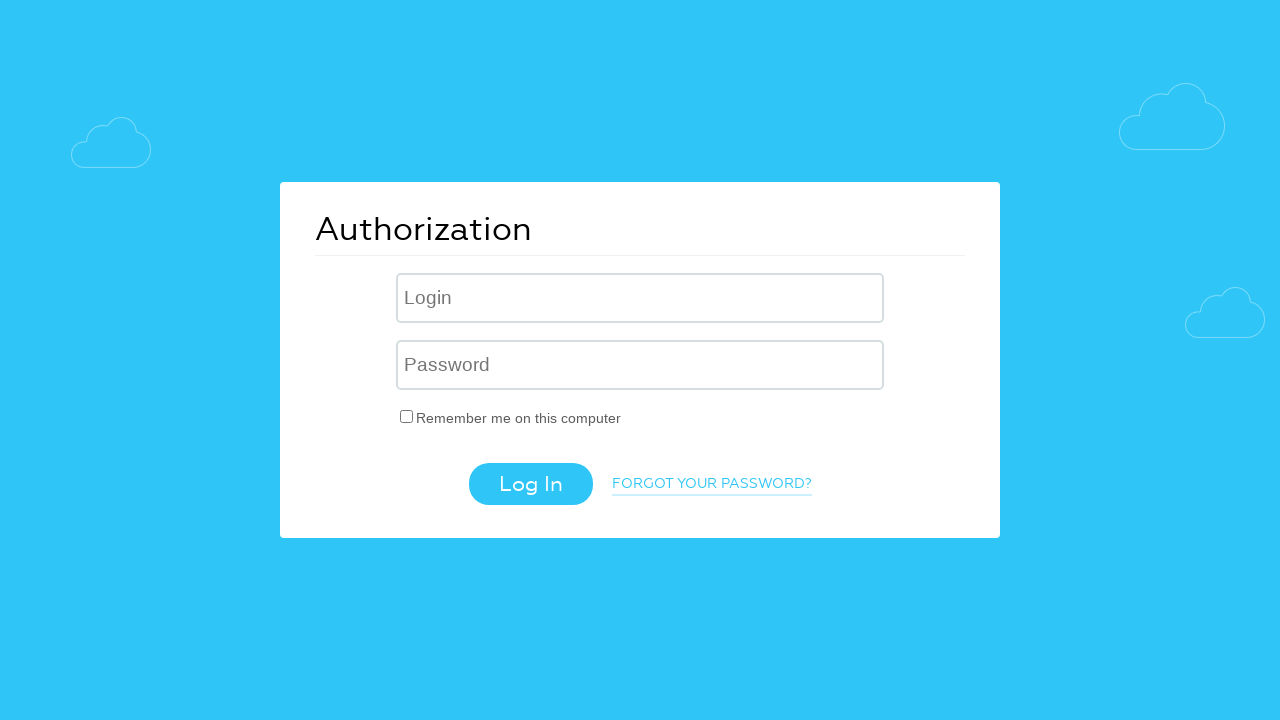